Navigates to Vtiger CRM demo site, clicks on Vtiger link to open new window, switches to the new window, hovers over Company menu and clicks Contact Us link

Starting URL: https://demo.vtiger.com/vtigercrm/

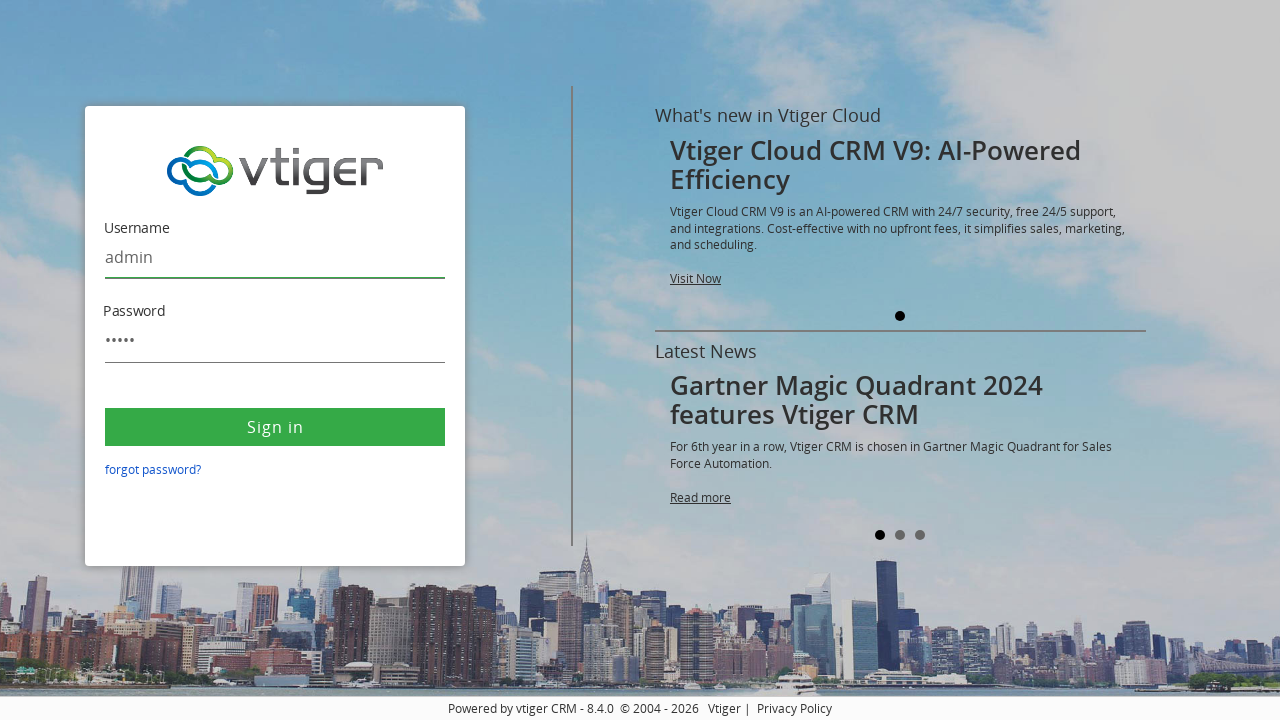

Clicked Vtiger link to open new window at (724, 708) on a:has-text('Vtiger')
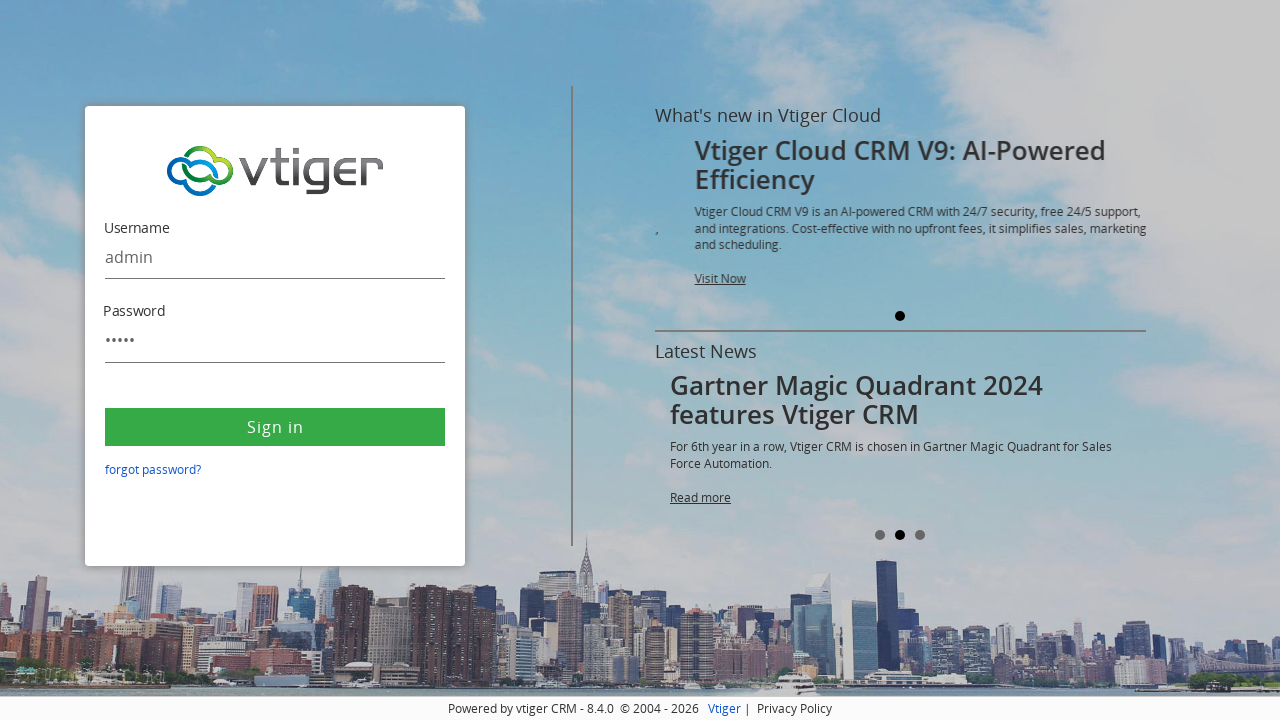

New page loaded
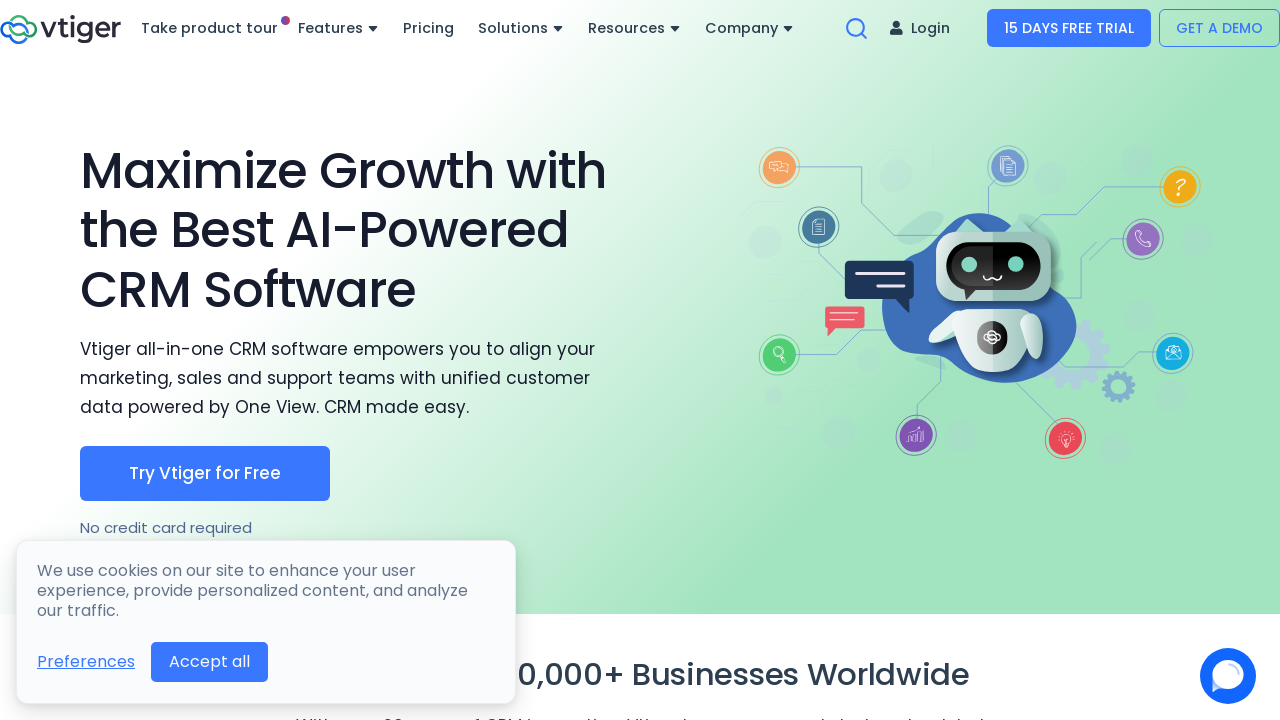

Hovered over Company menu at (750, 28) on a:has-text('Company')
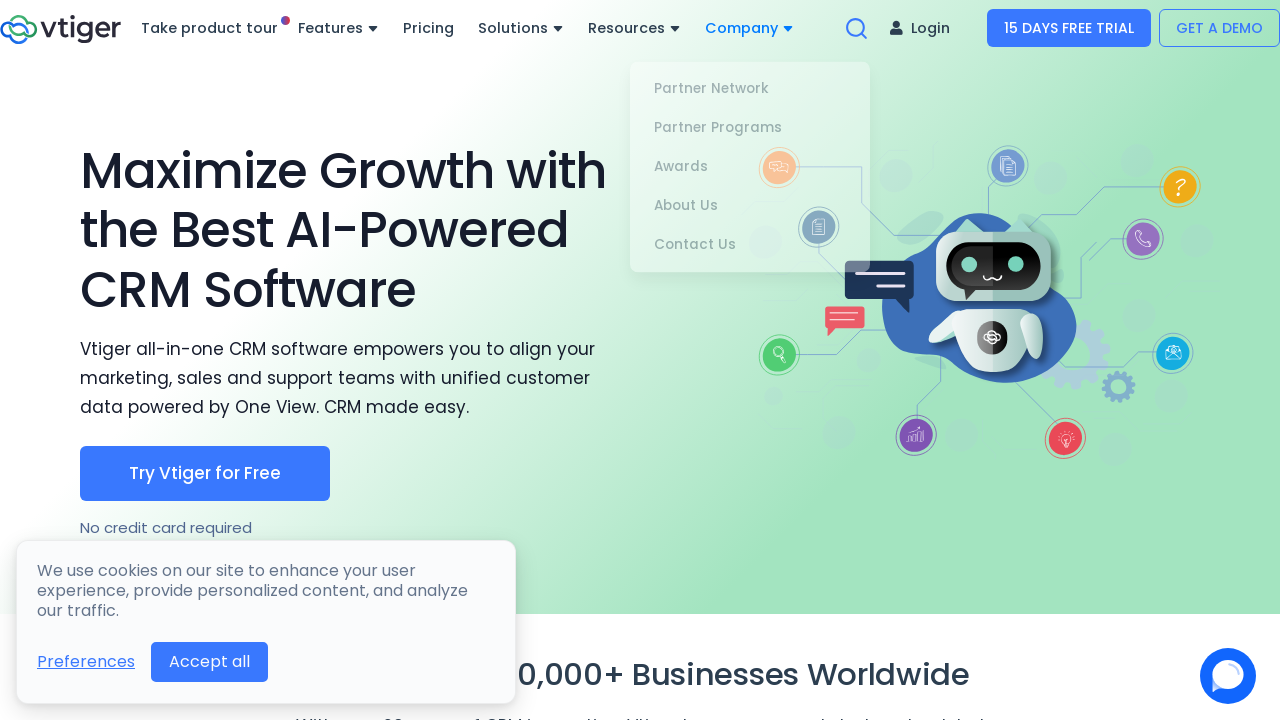

Clicked Contact Us link at (750, 239) on a:has-text('Contact Us')
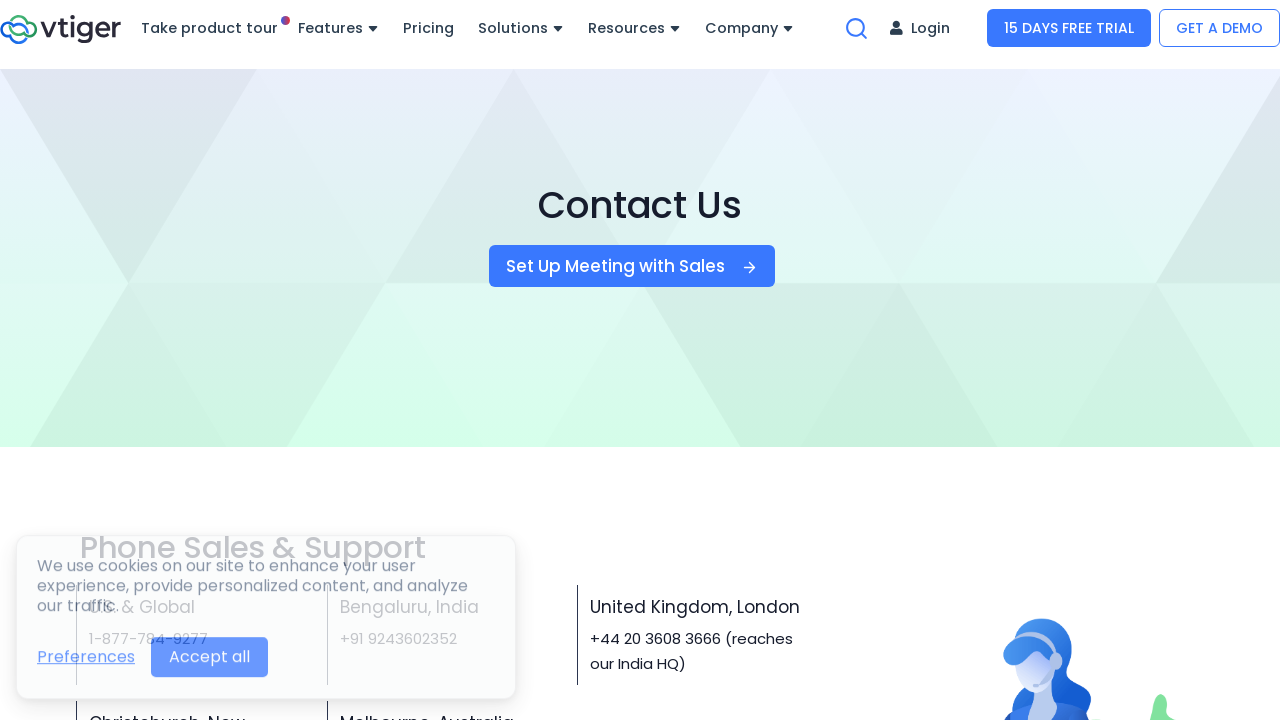

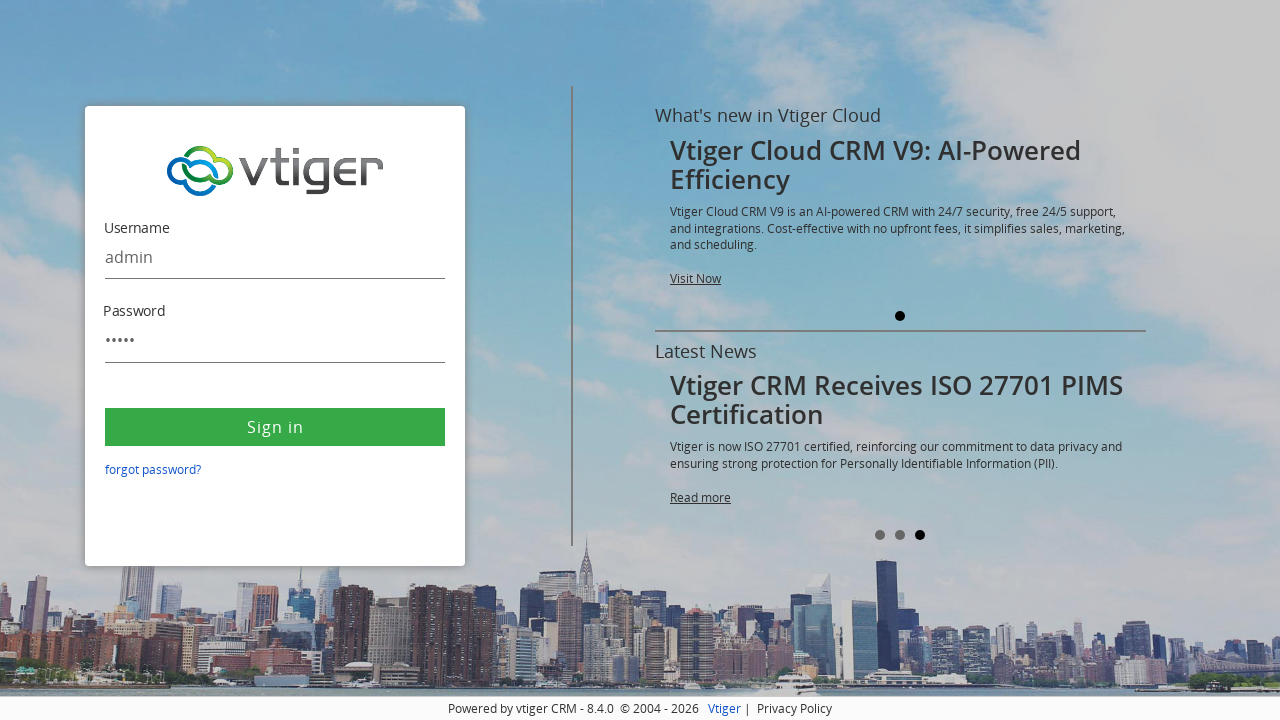